Tests clicking the dynamic "Home" link (with dynamic ID) on the links page, which opens in a new tab, and verifies the new tab navigates to the homepage URL

Starting URL: https://demoqa.com/links

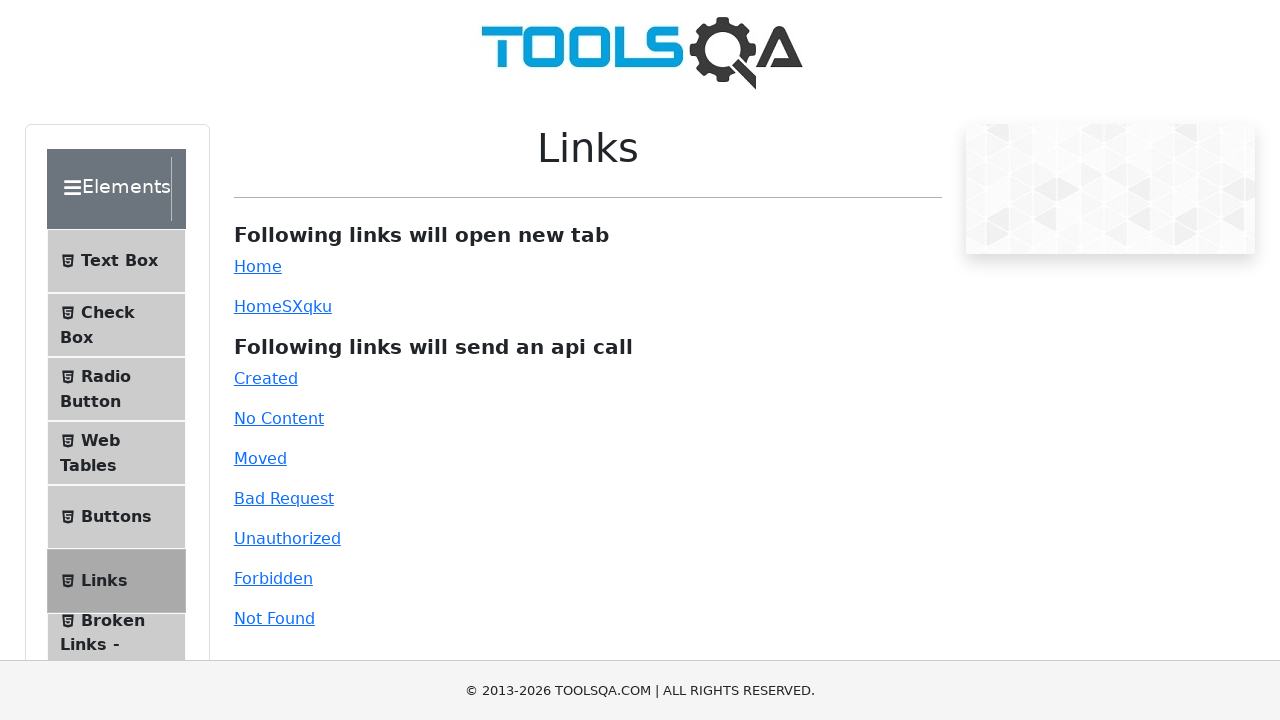

Navigated to the links page at https://demoqa.com/links
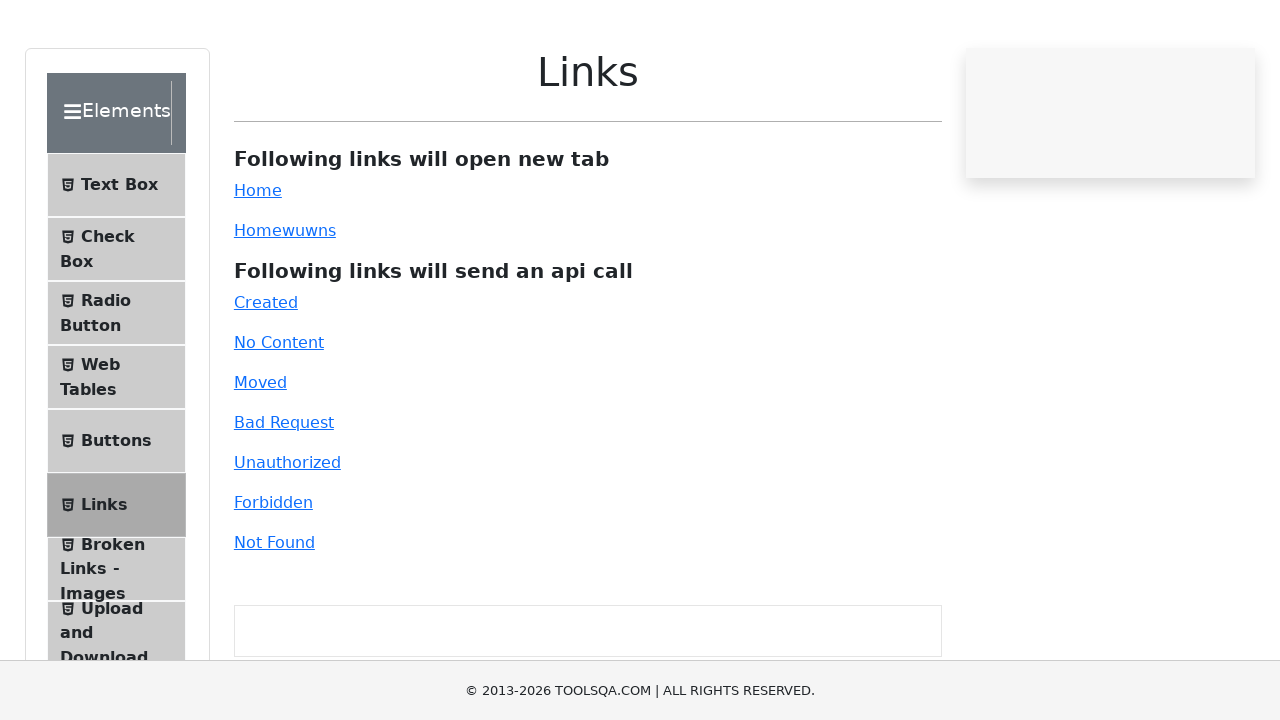

Clicked the dynamic Home link with ID #dynamicLink, which opened in a new tab at (258, 306) on #dynamicLink
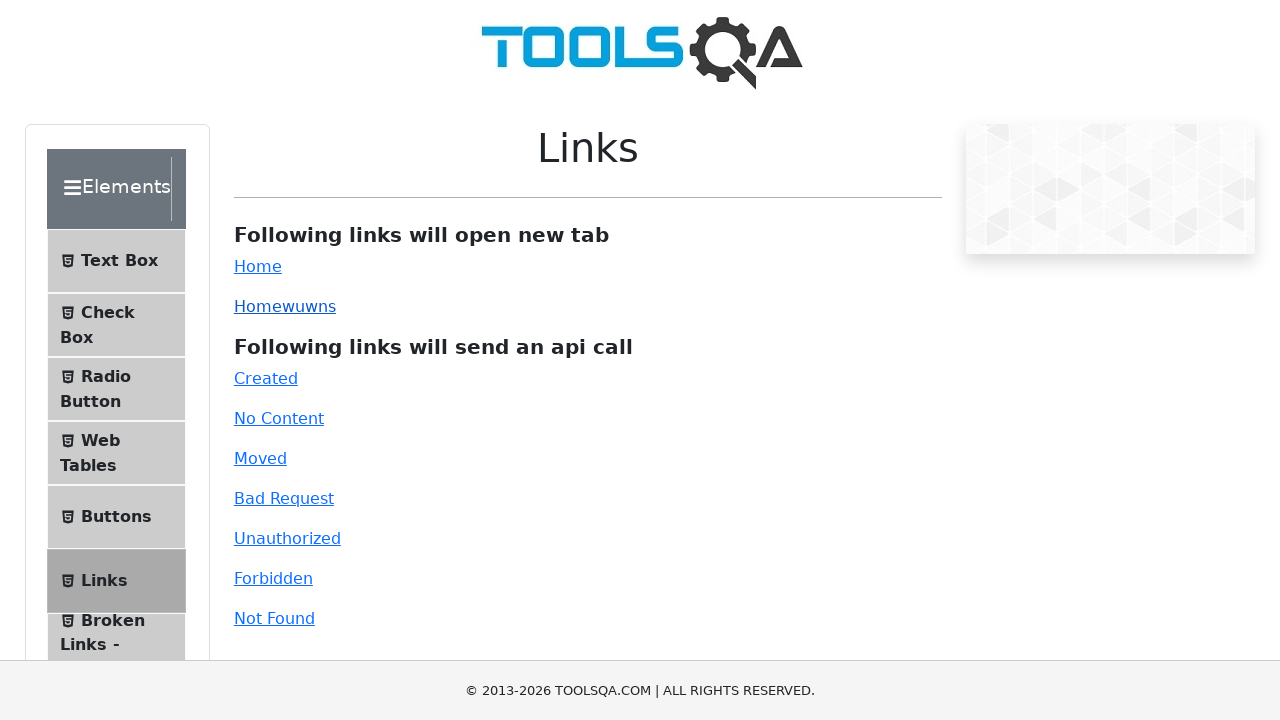

Retrieved the new tab/page object
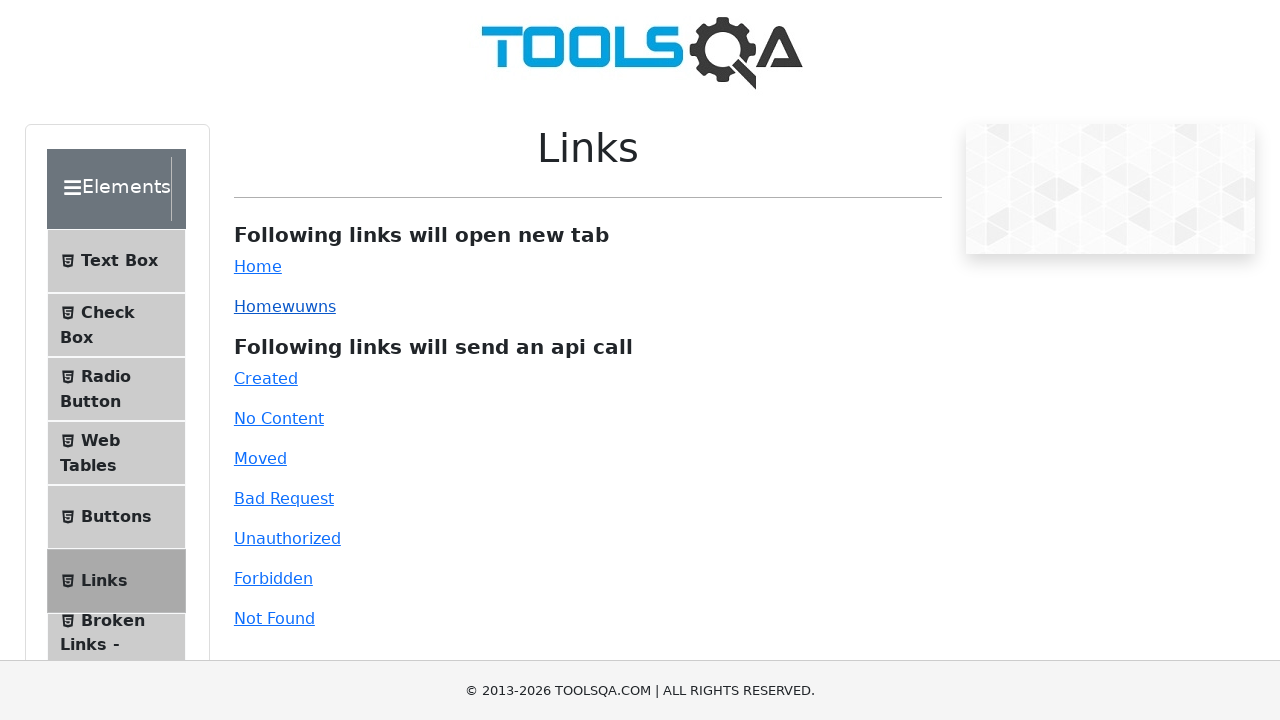

Waited for the new page to fully load
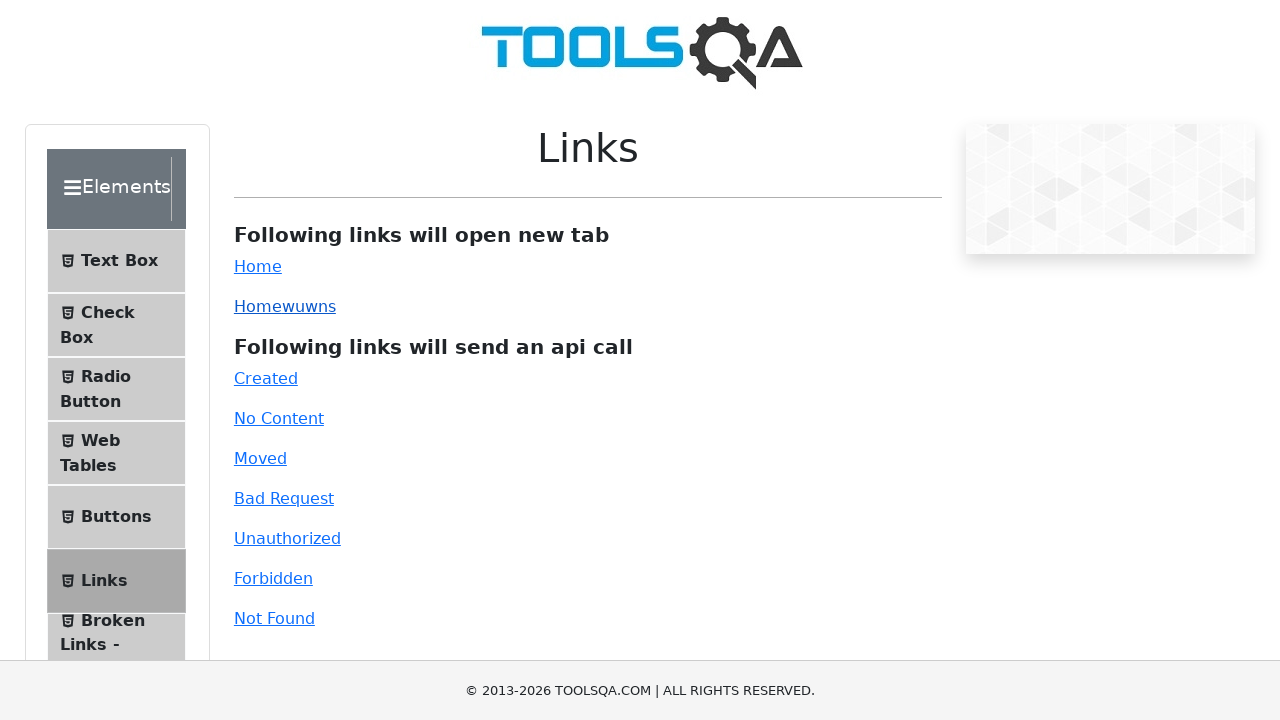

Verified that the new tab navigated to the homepage URL https://demoqa.com/
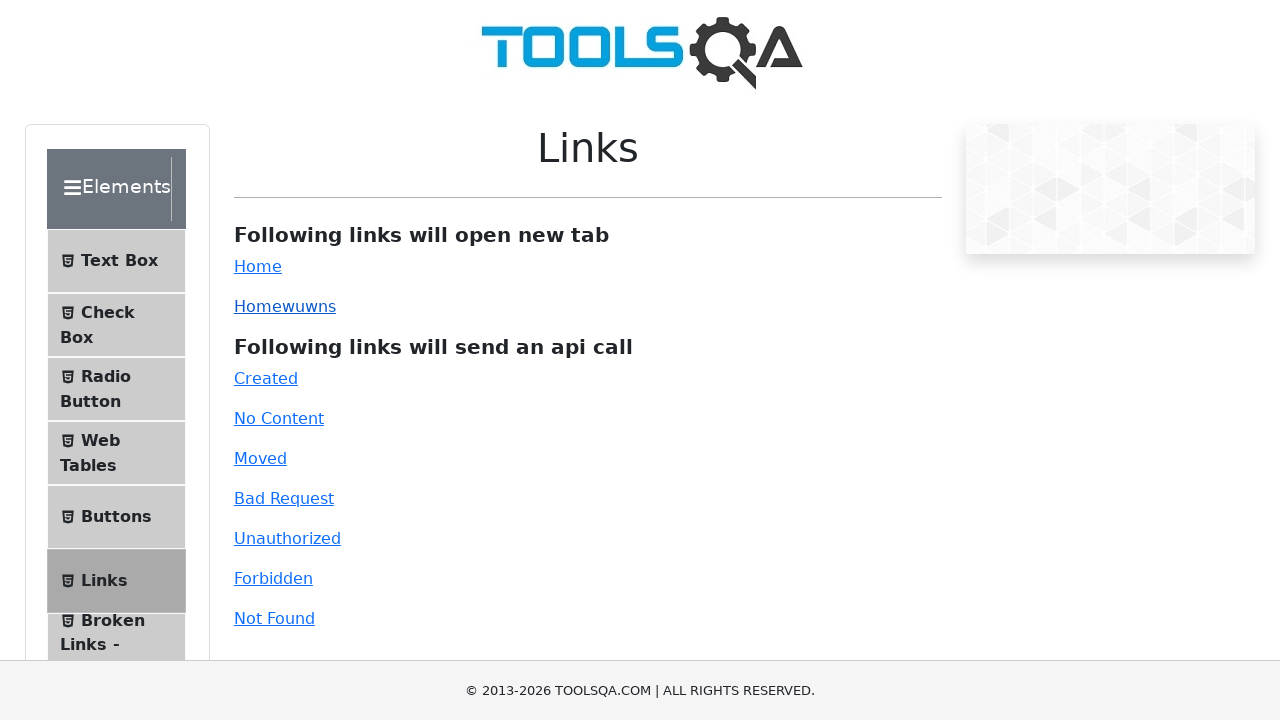

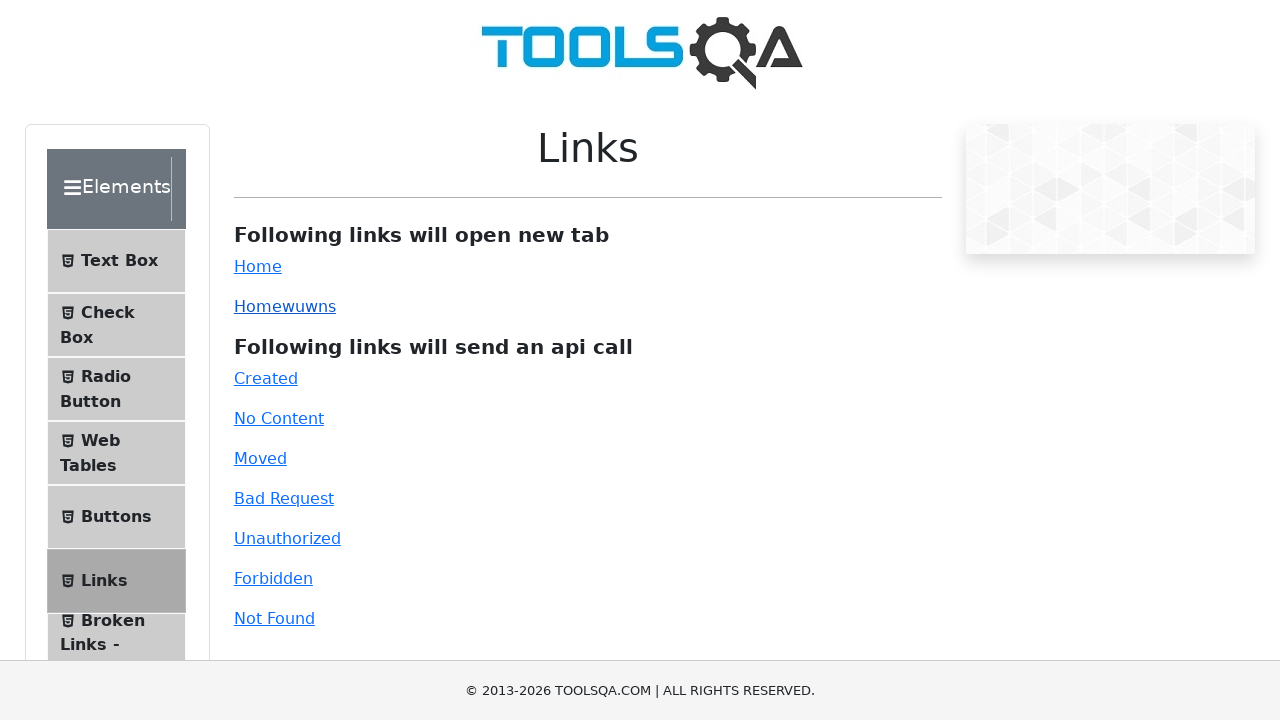